Tests scroll functionality by scrolling down to the "Powered by CYDEO" footer element, then scrolling back up to the Home link using keyboard and element targeting.

Starting URL: https://practice.cydeo.com/

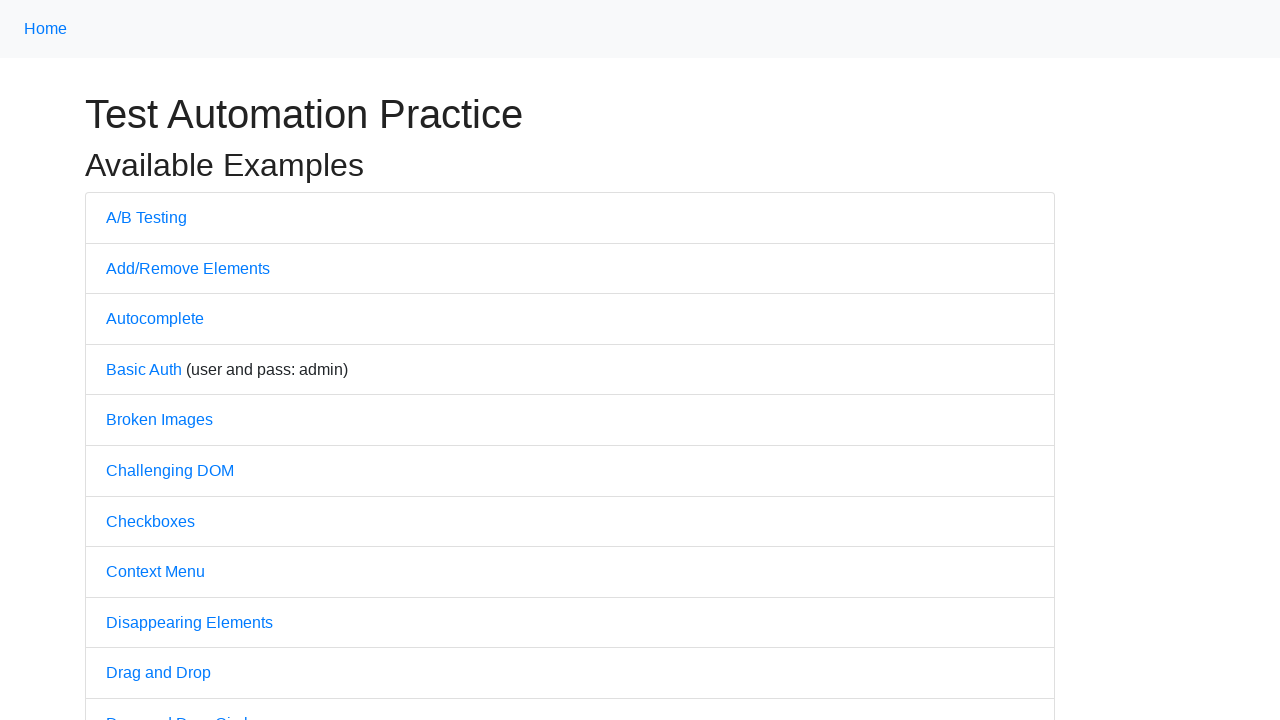

Scrolled down to 'Powered by CYDEO' footer element
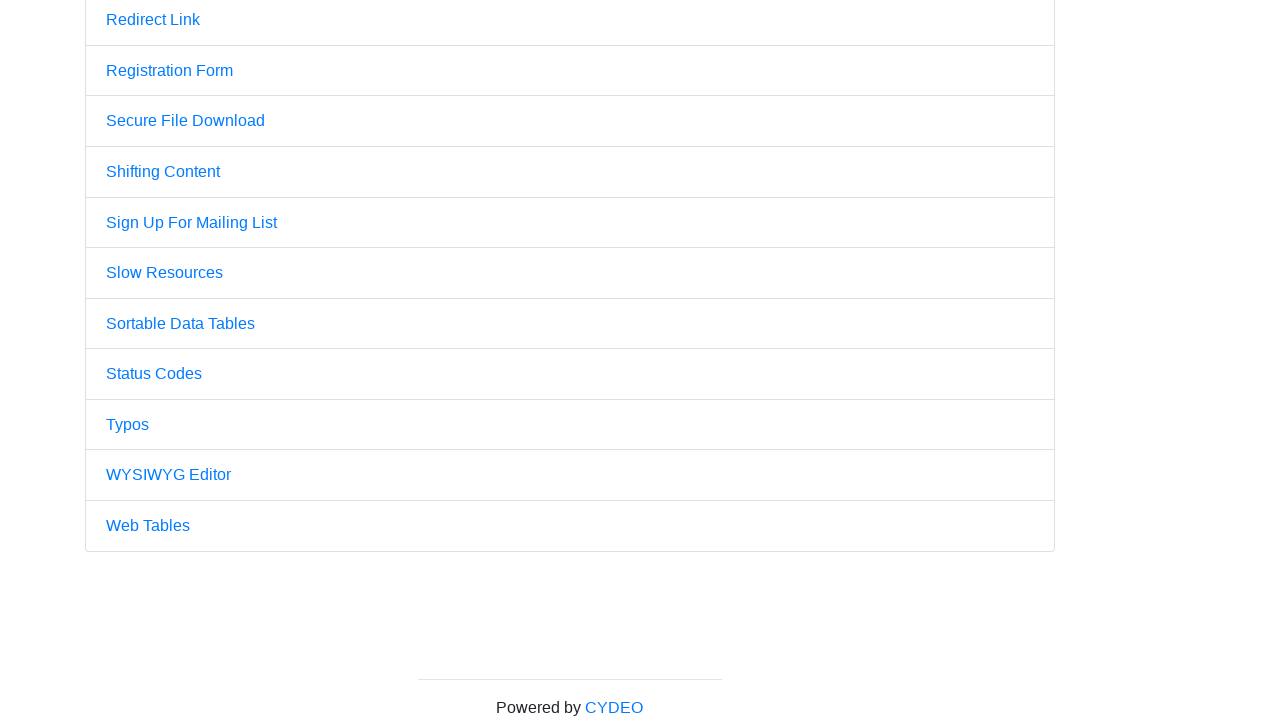

Hovered over the footer element at (570, 708) on xpath=//div[@style='text-align: center;']
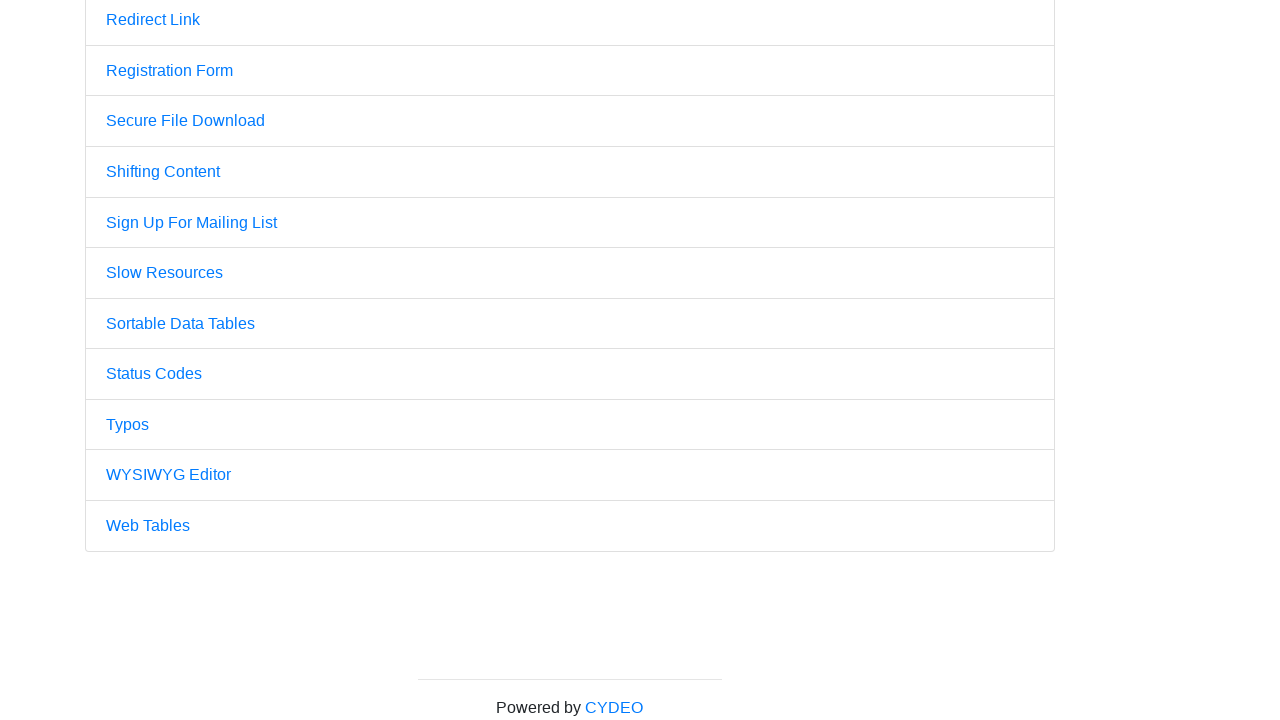

Pressed Page Up key to scroll up
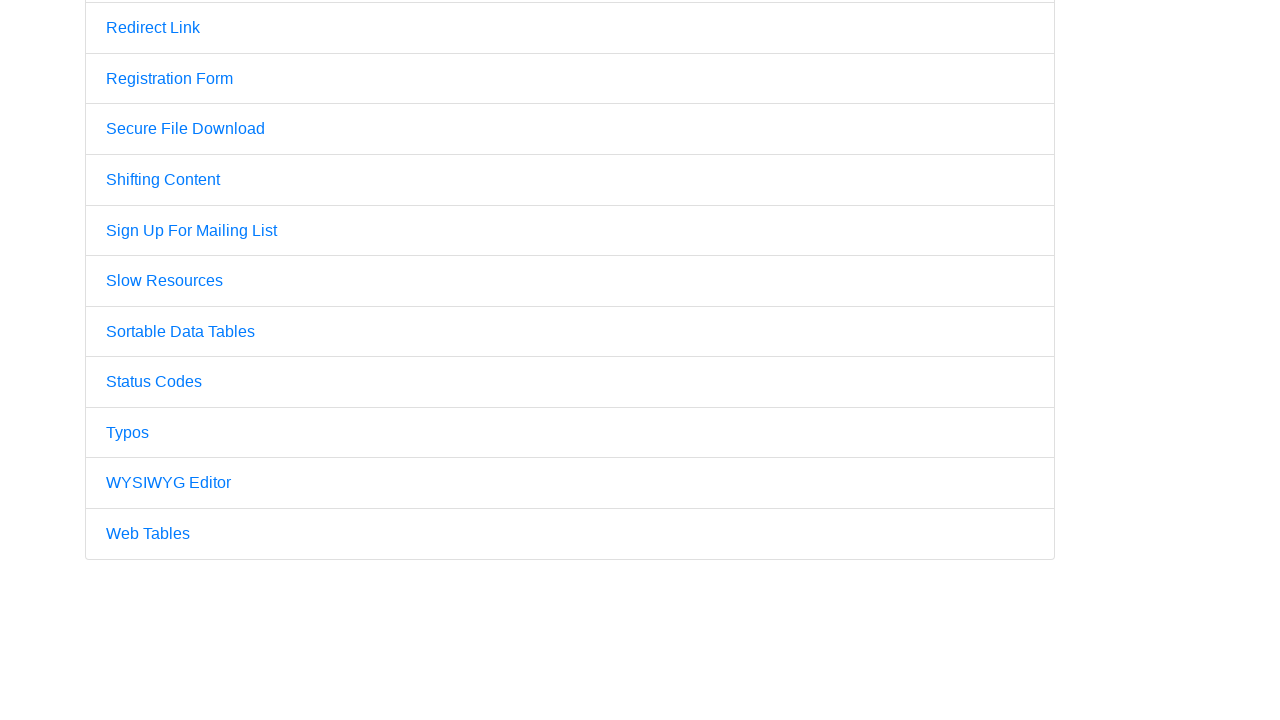

Scrolled to the Home link element
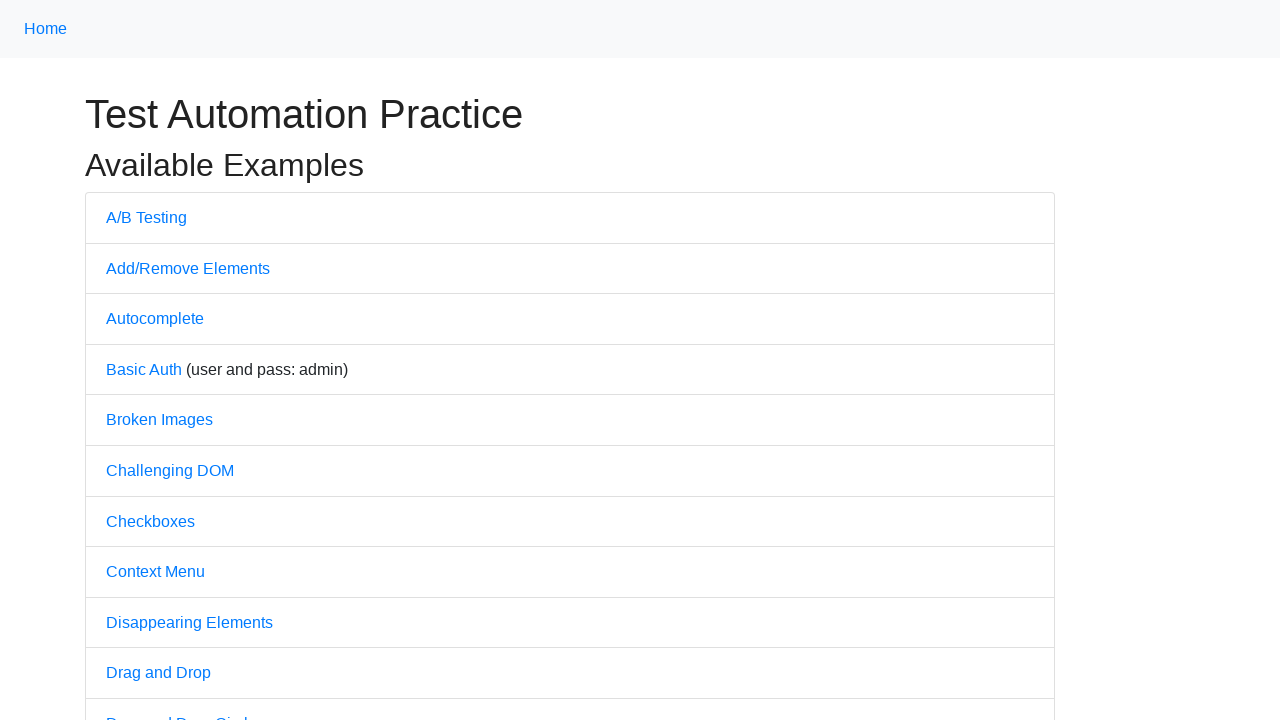

Hovered over the Home link at (46, 29) on xpath=//a[.='Home']
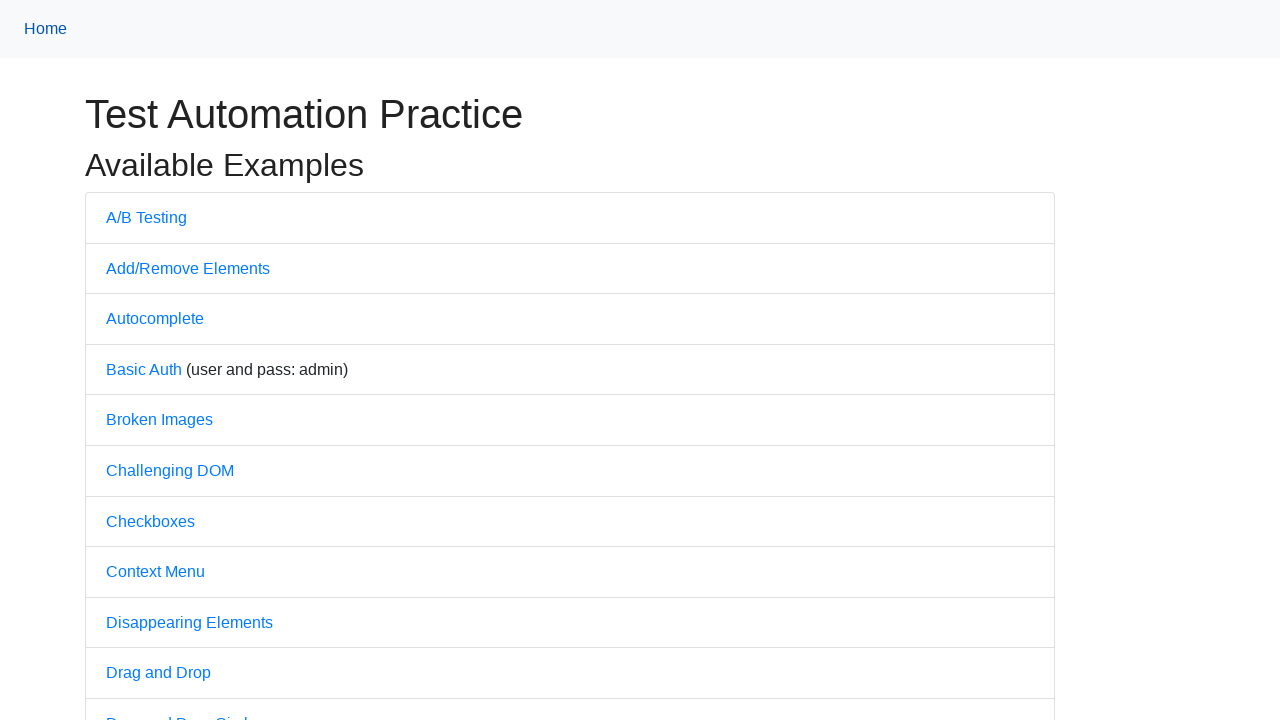

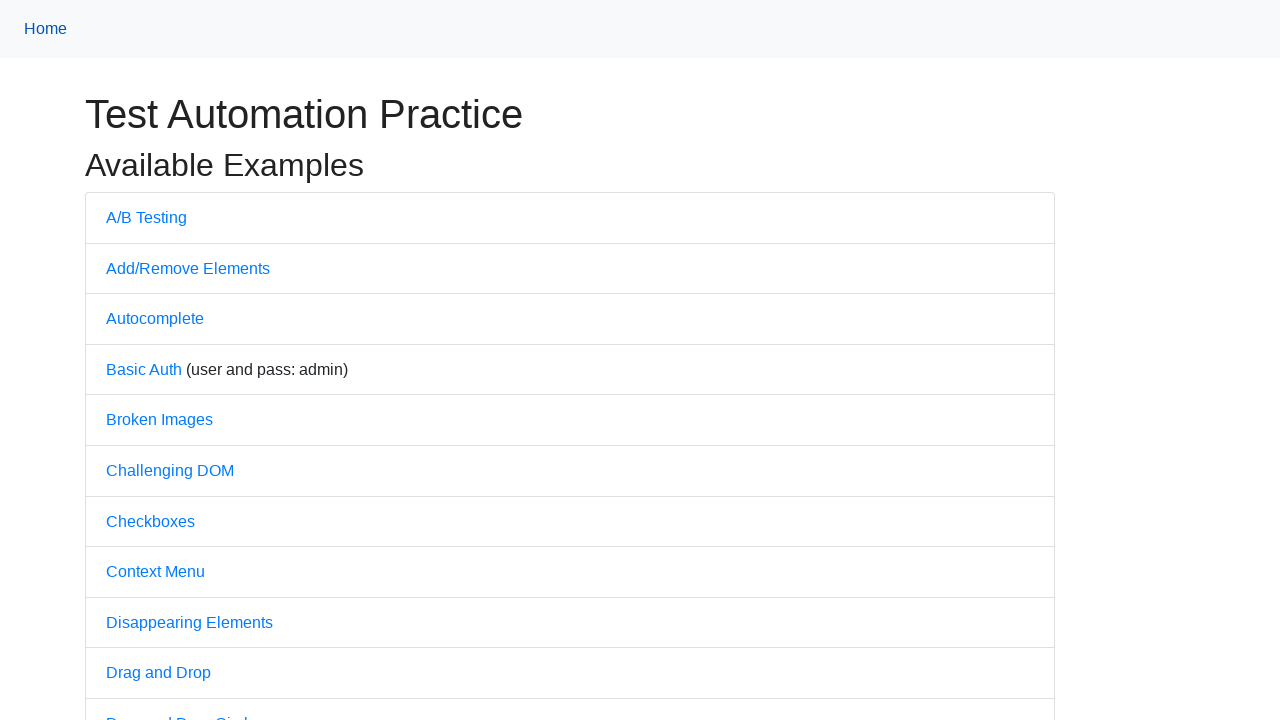